Tests radio button selection by clicking on "Yes" option and verifying the success text

Starting URL: https://demoqa.com/radio-button

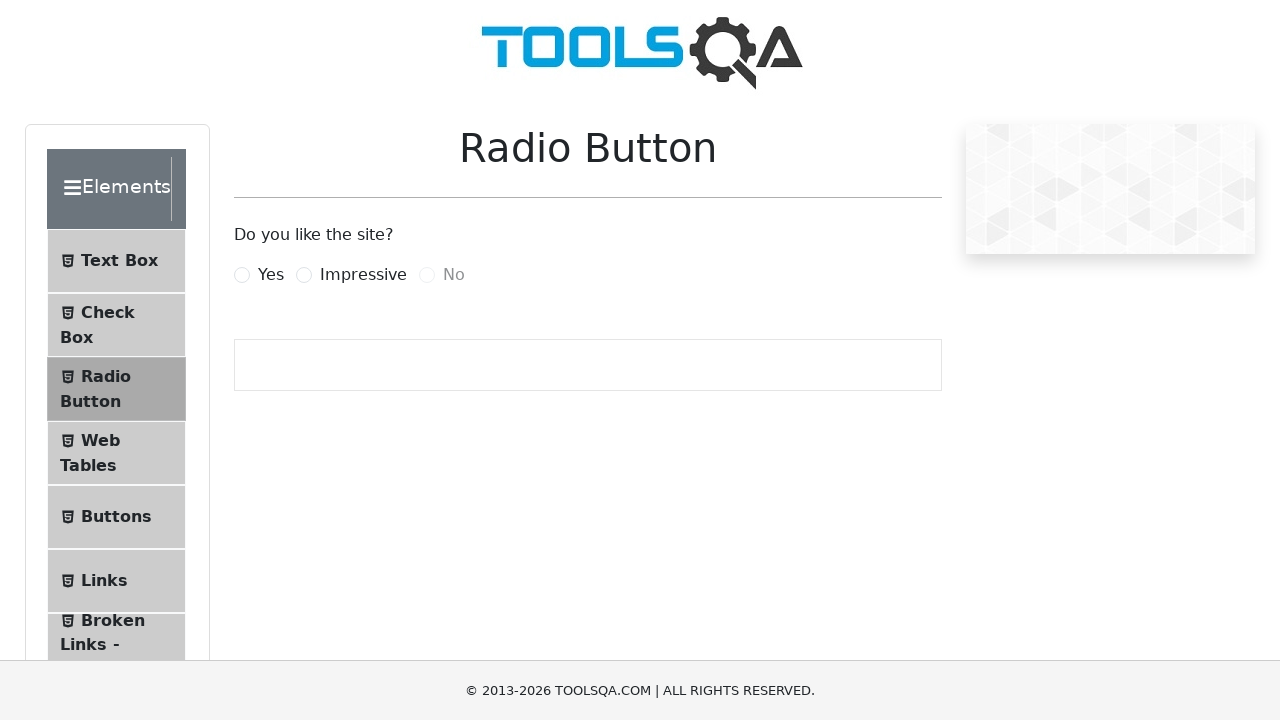

Scrolled down 200px to reveal radio button options
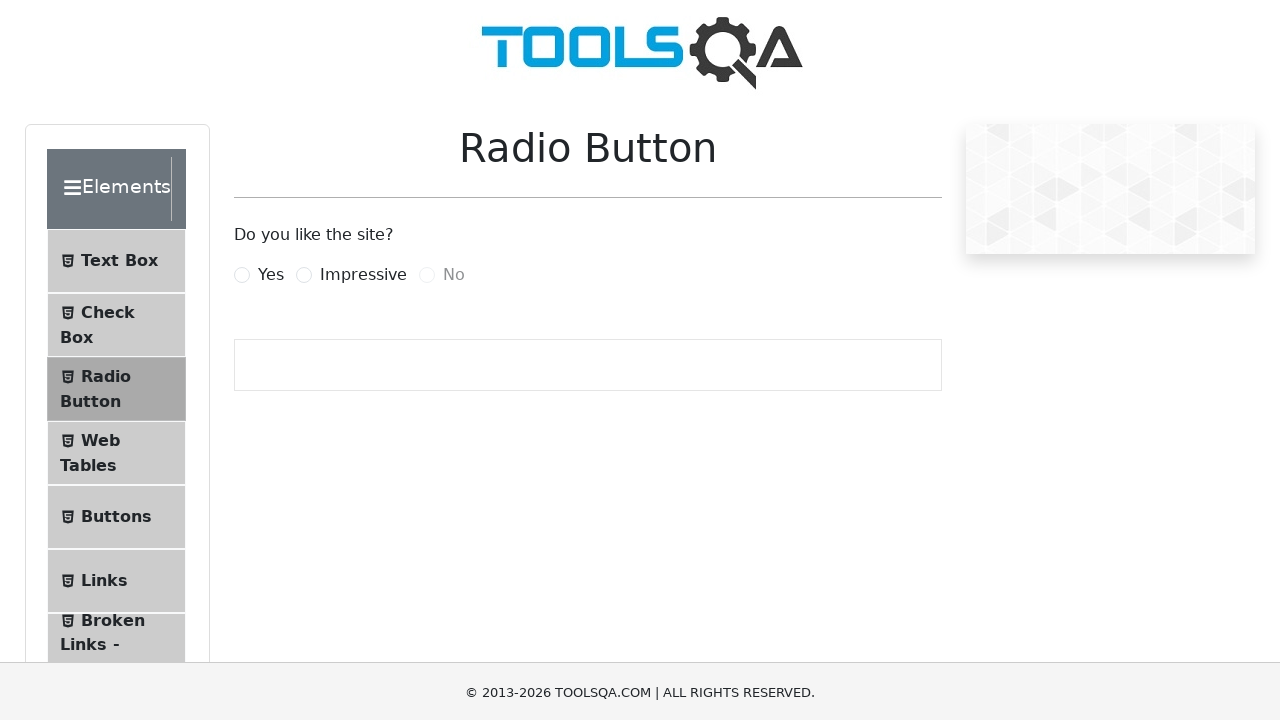

Clicked on 'Yes' radio button option at (271, 75) on label[for='yesRadio']
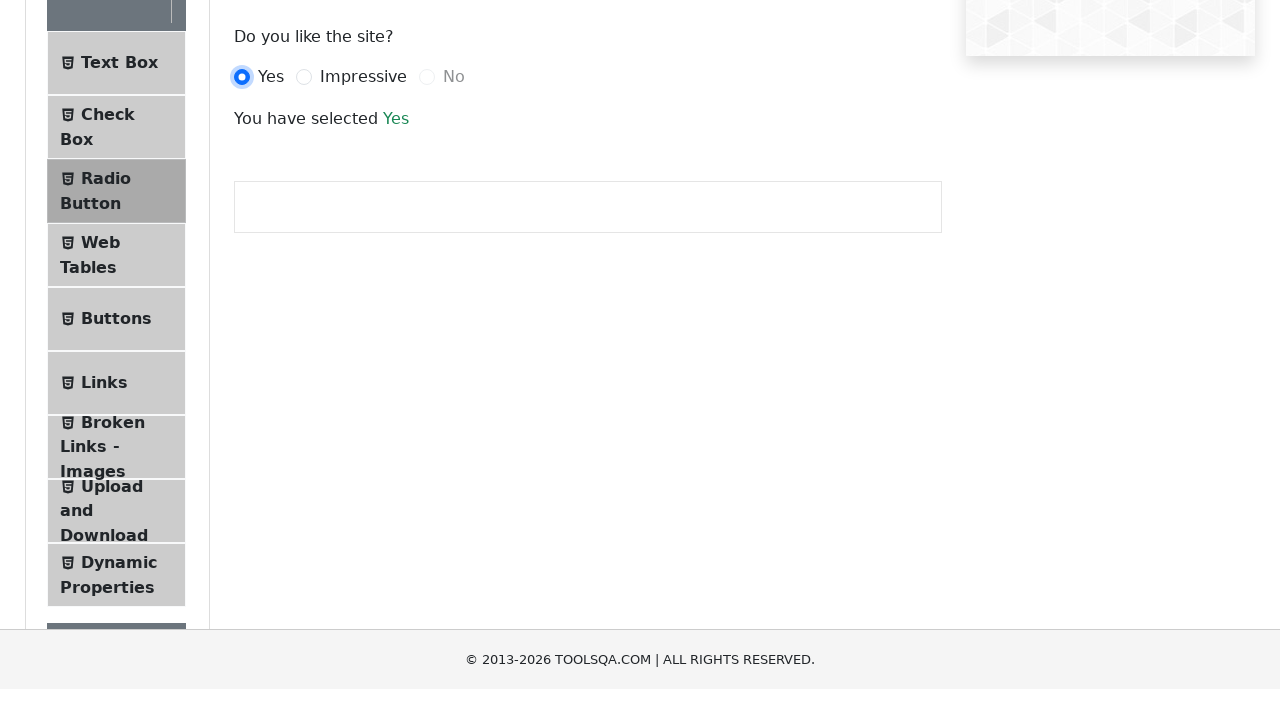

Verified success message text appeared after selecting 'Yes'
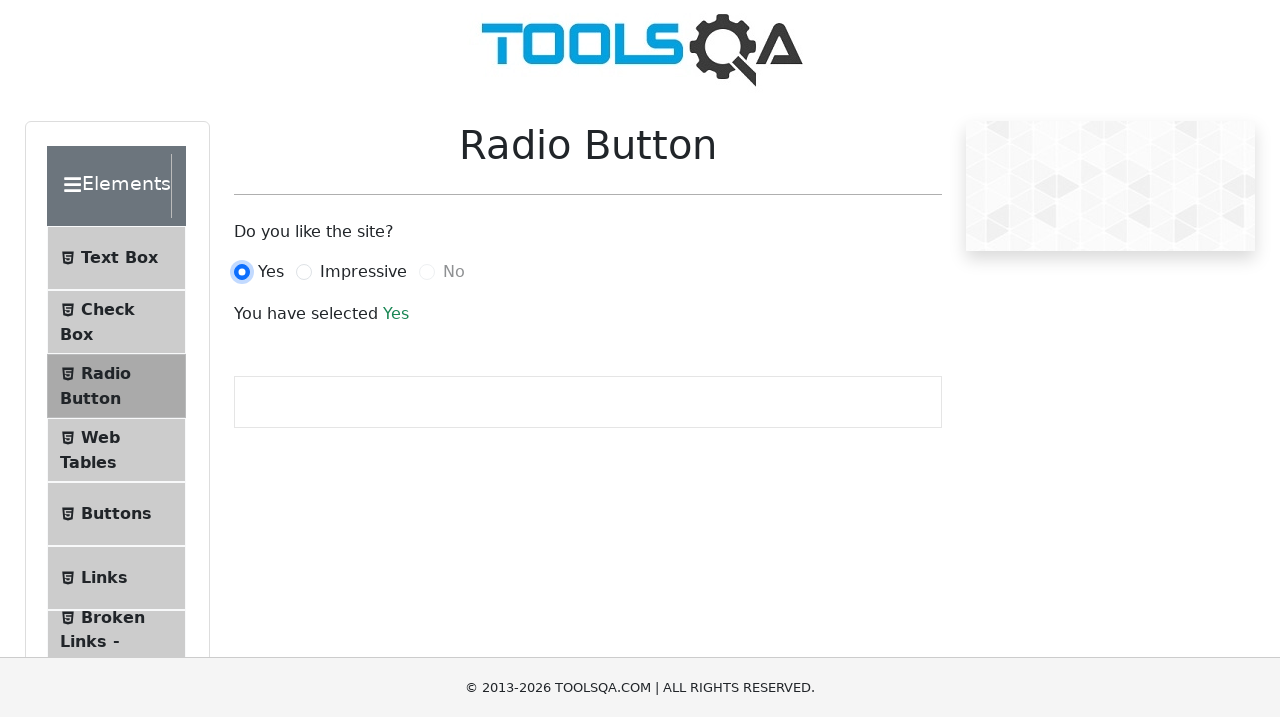

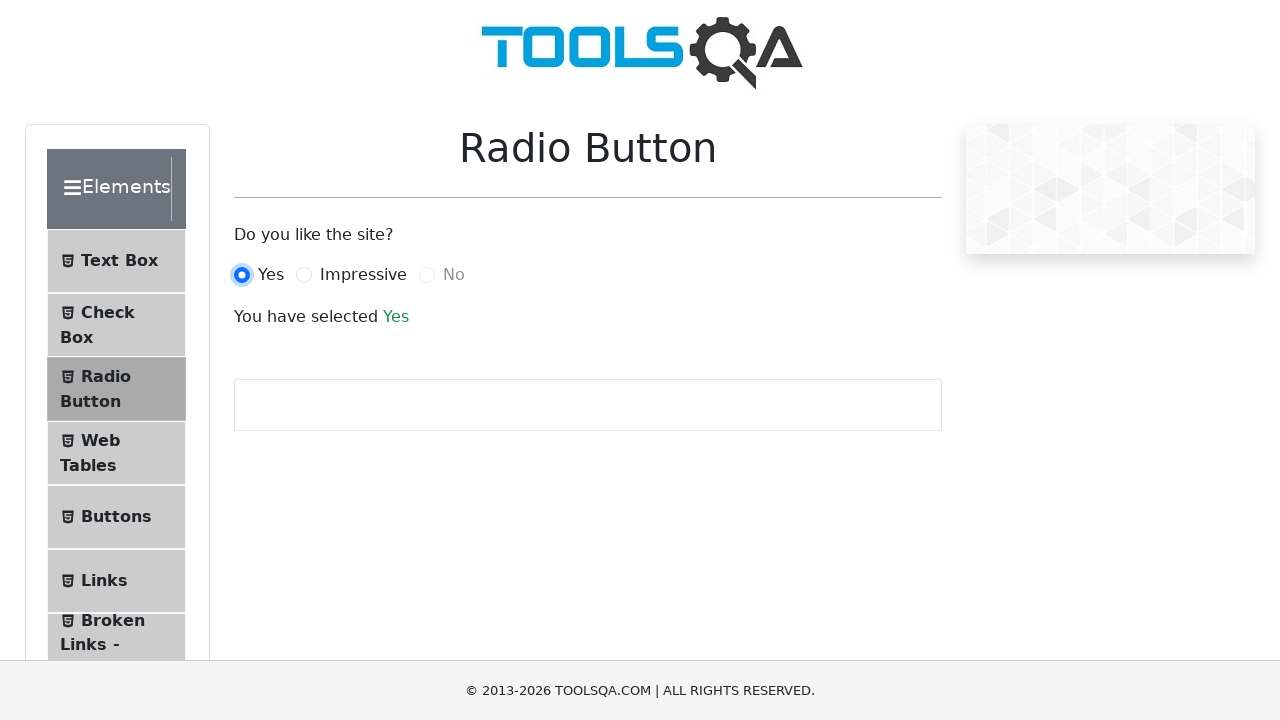